Tests registration form by filling required fields and verifying successful registration message

Starting URL: http://suninjuly.github.io/registration1.html

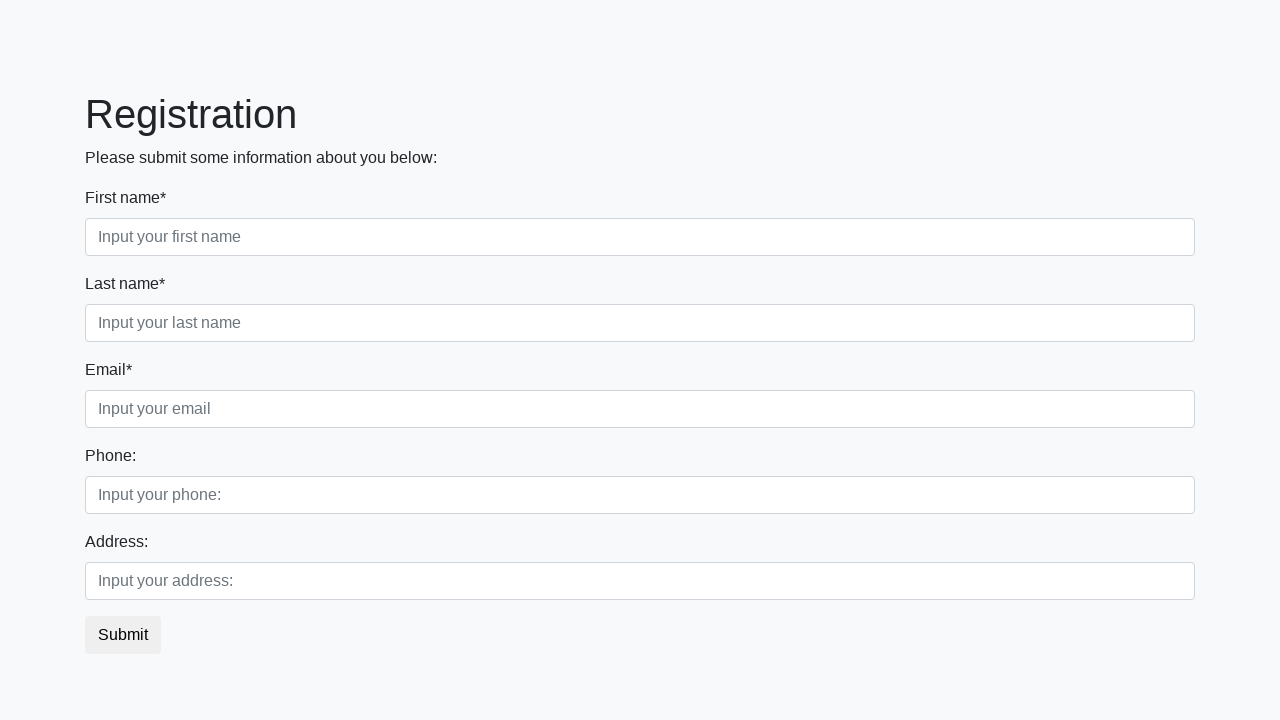

Filled first name field with 'John' on .first_block .first_class input
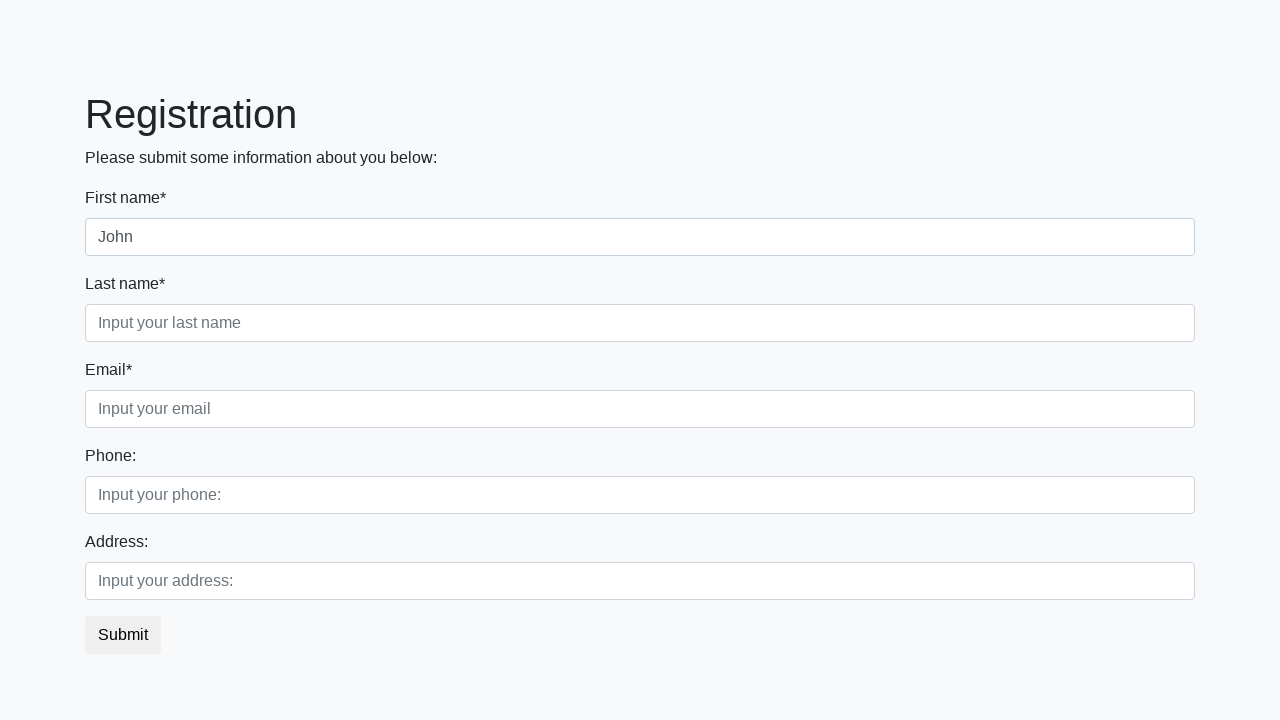

Filled last name field with 'Smith' on .first_block .second_class input
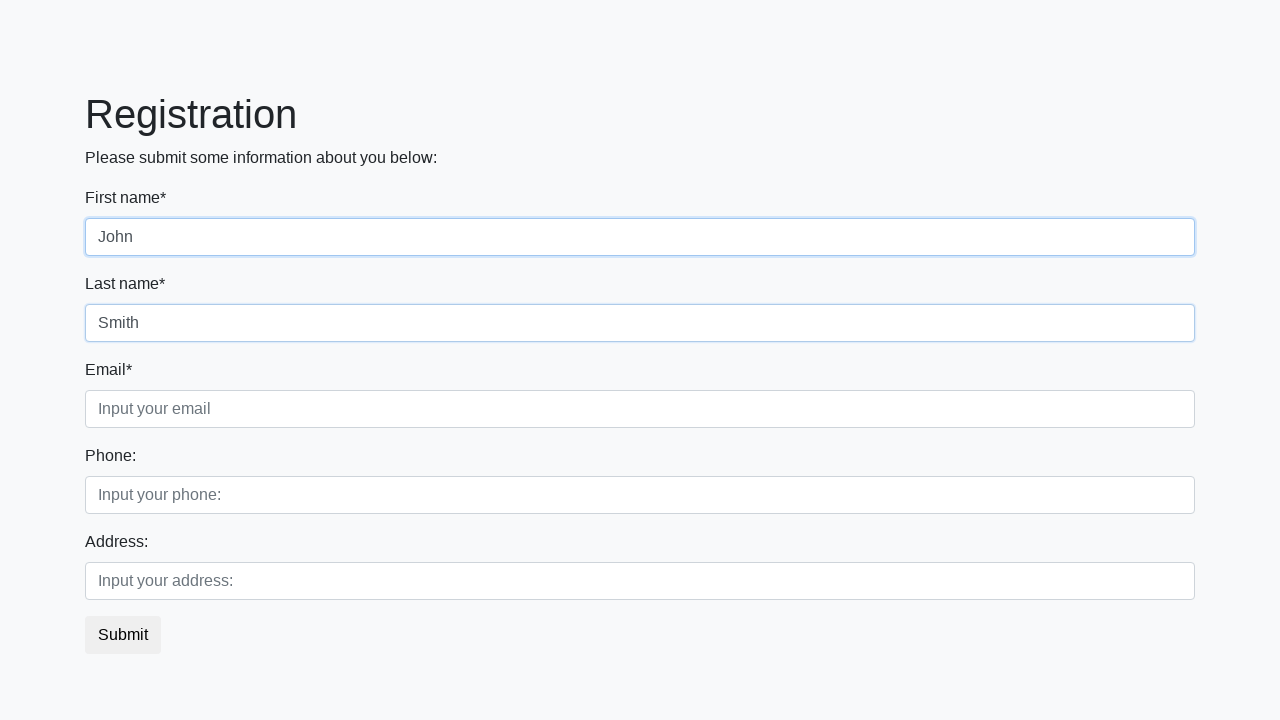

Filled email field with 'john.smith@example.com' on .first_block .third_class input
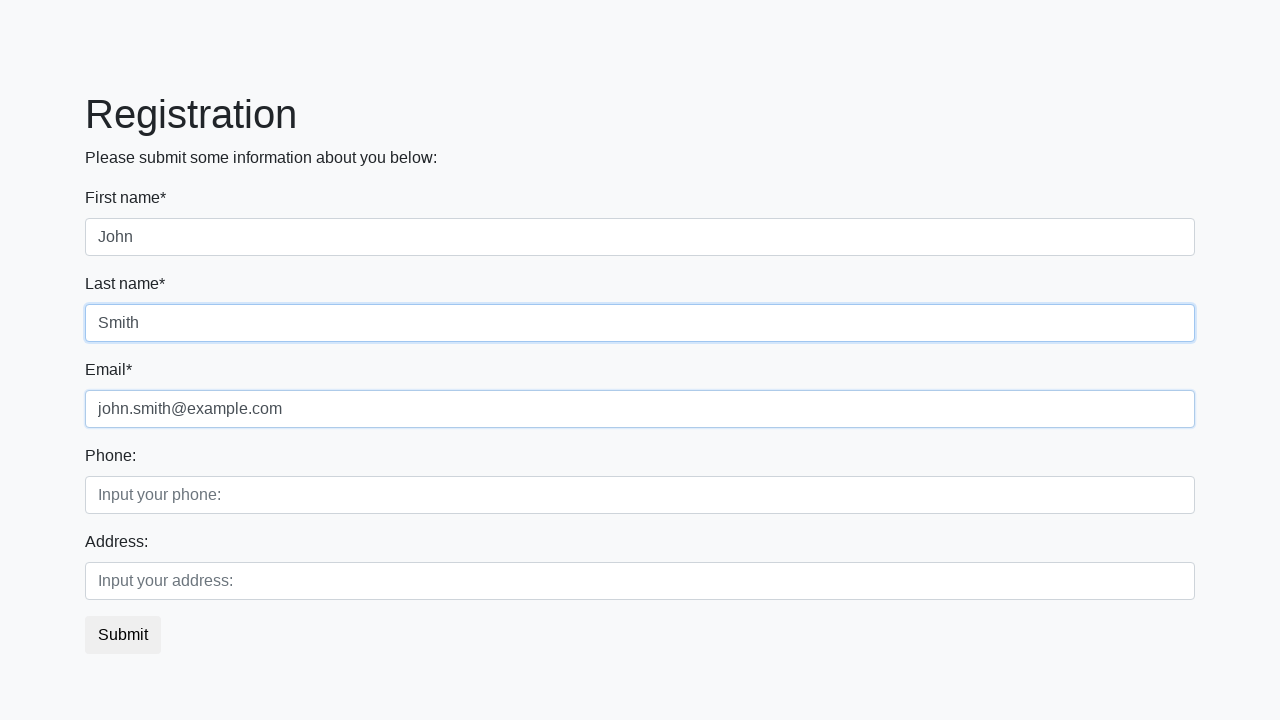

Clicked submit button to register at (123, 635) on button.btn
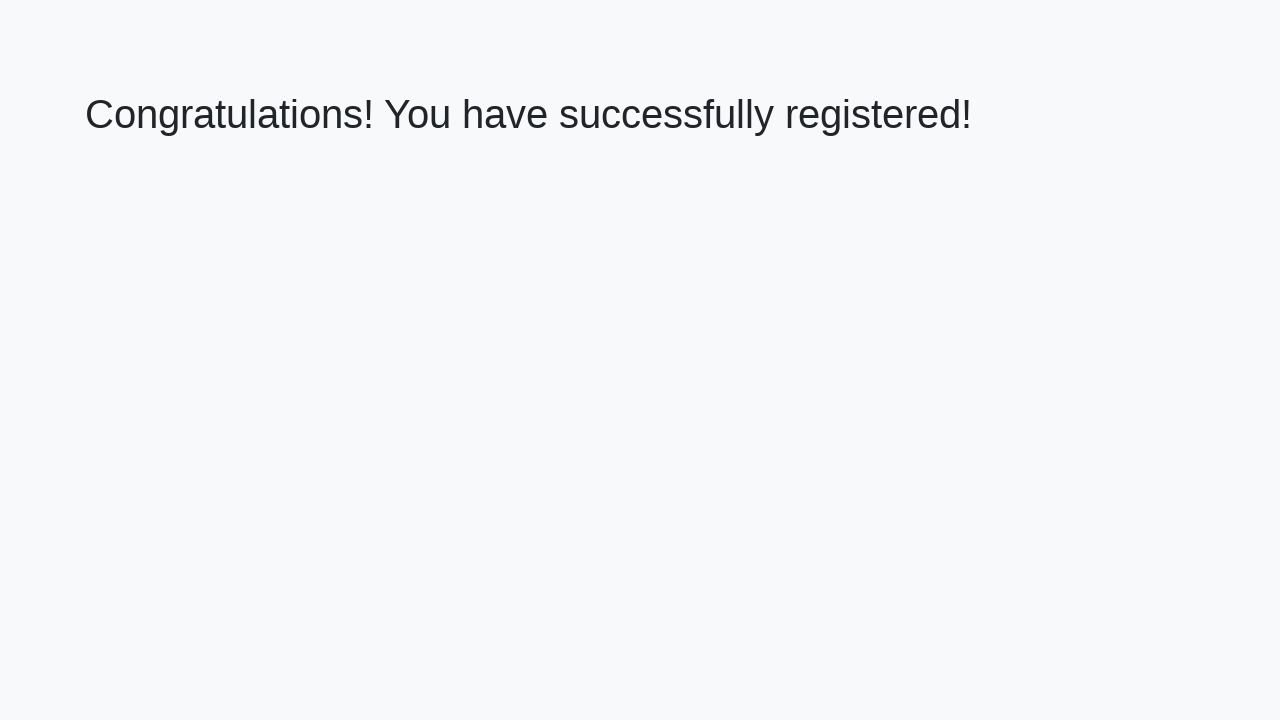

Success message header element appeared
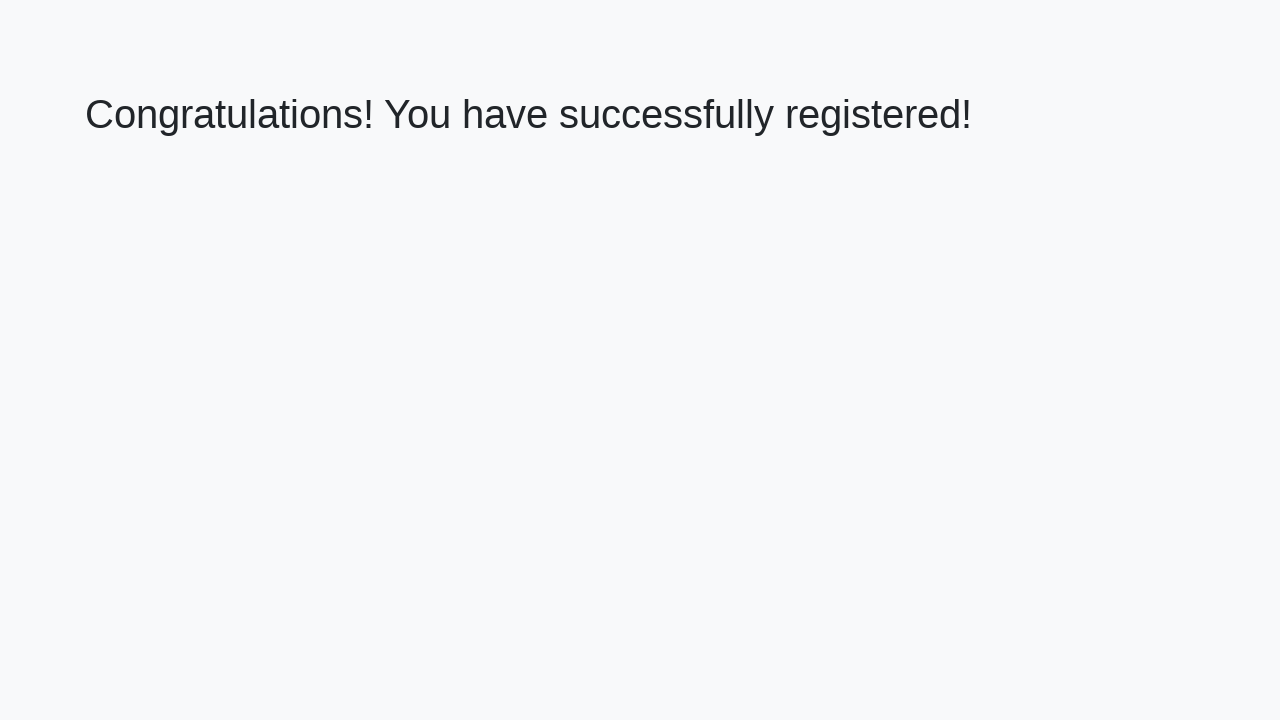

Retrieved success message text: 'Congratulations! You have successfully registered!'
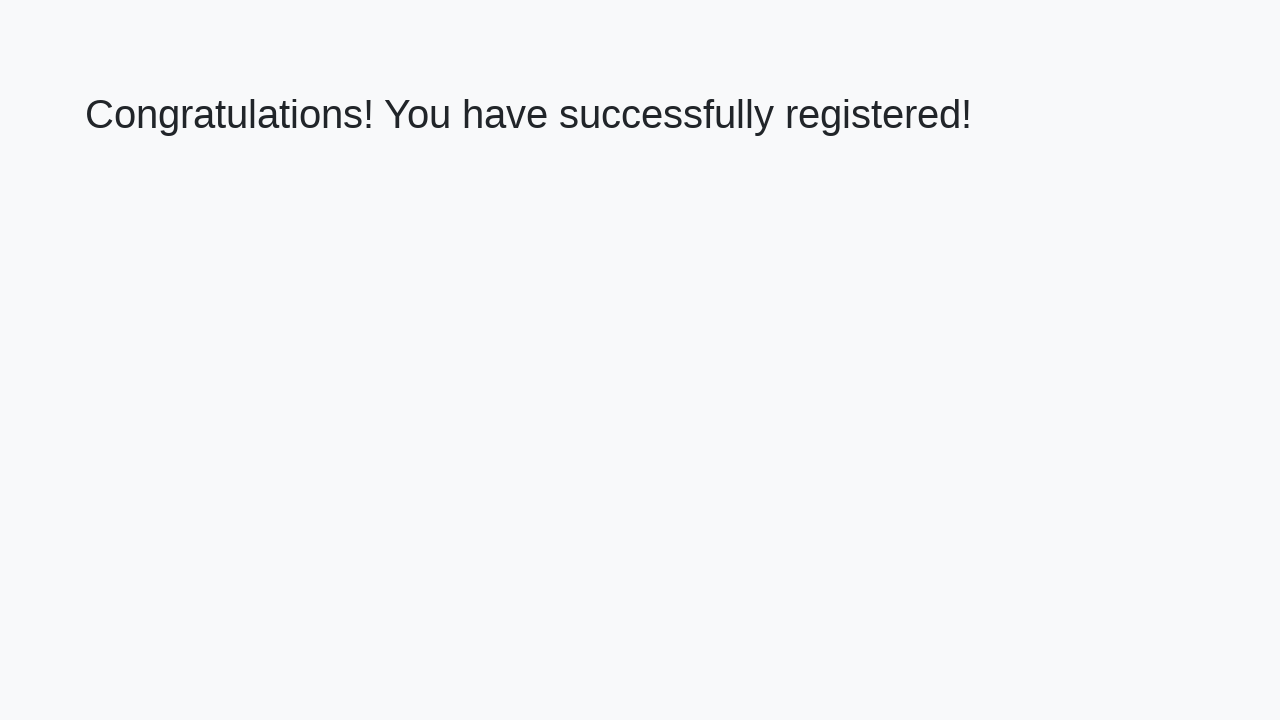

Verified registration success message matches expected text
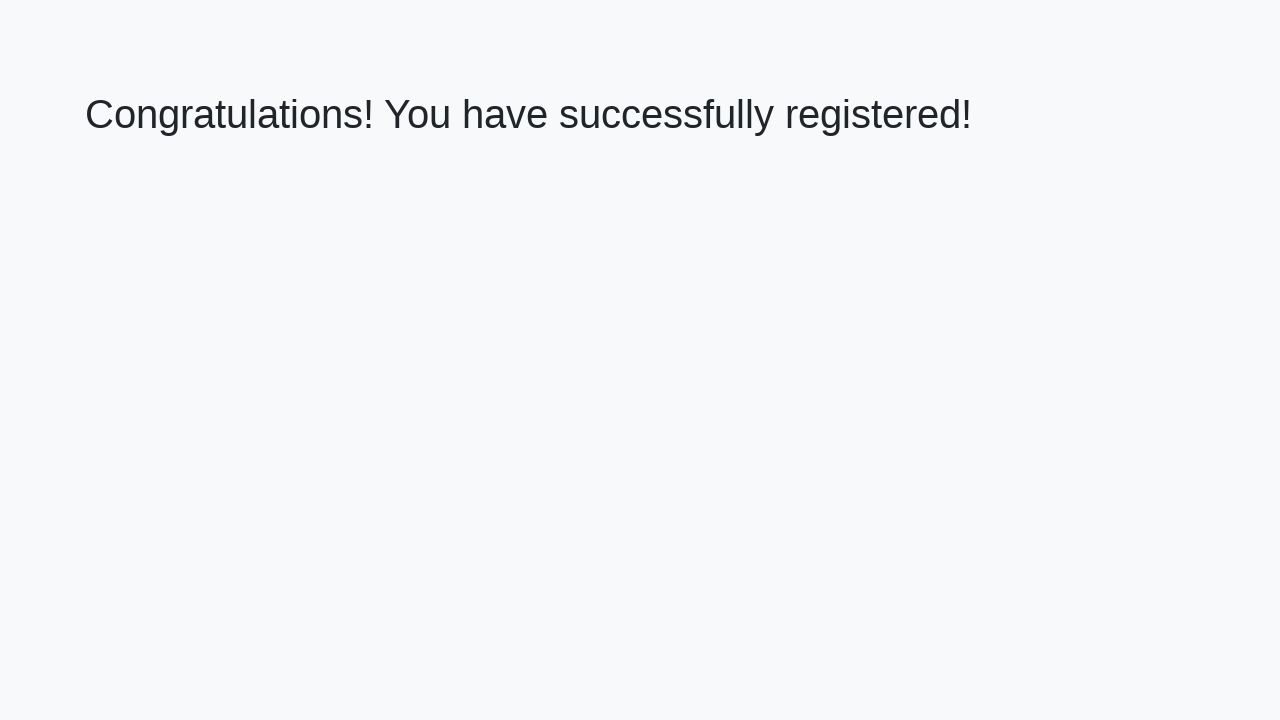

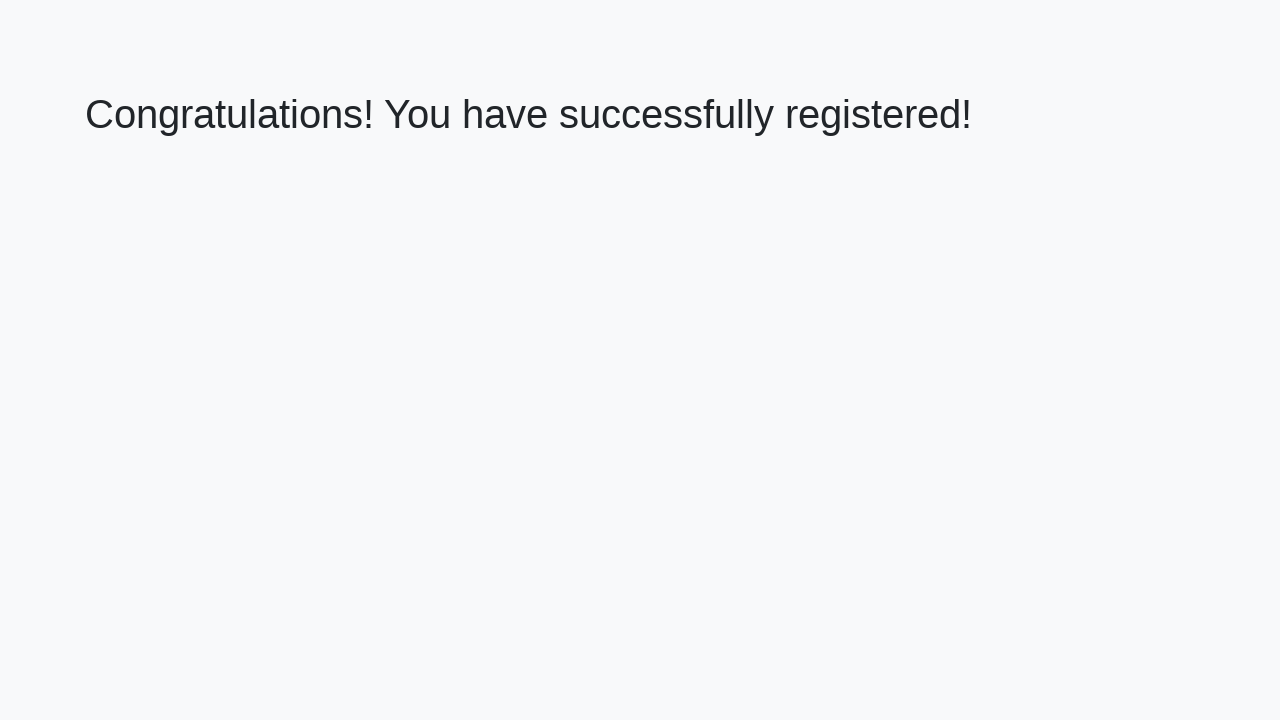